Tests calculator division with zero dividend (0 / 5 = 0)

Starting URL: https://testsheepnz.github.io/BasicCalculator.html

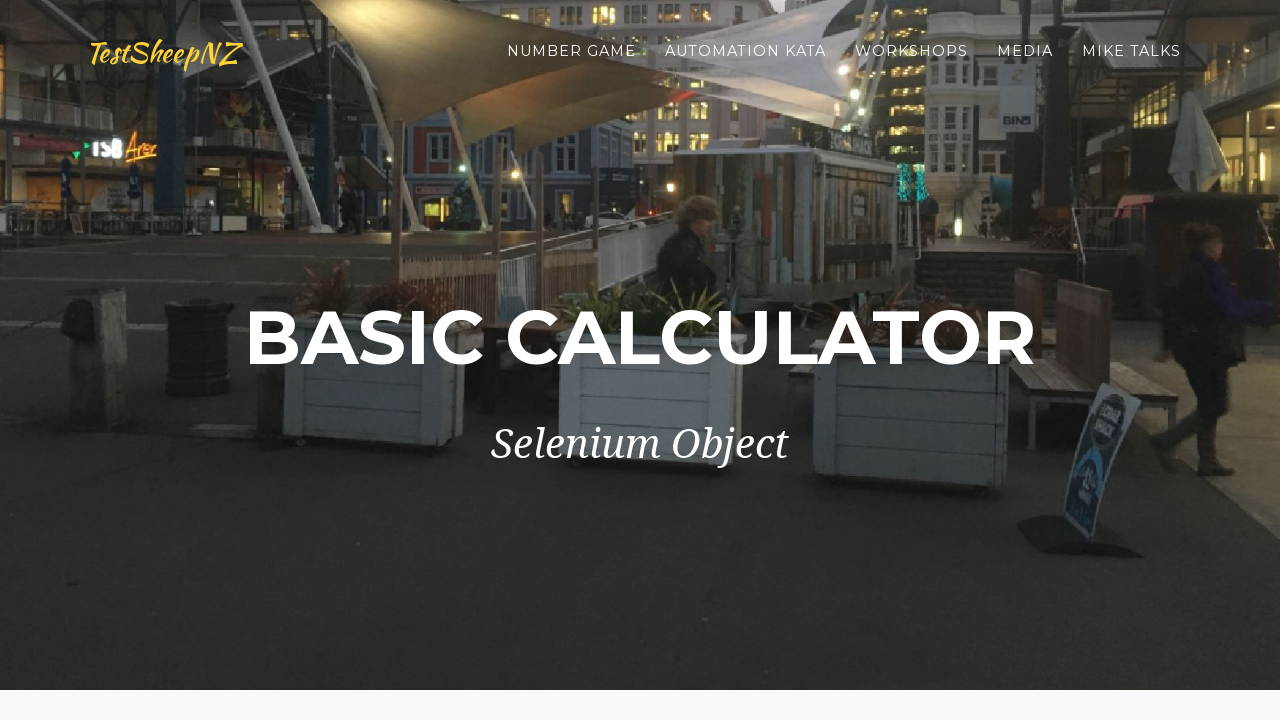

Filled first number field with 0 on #number1Field
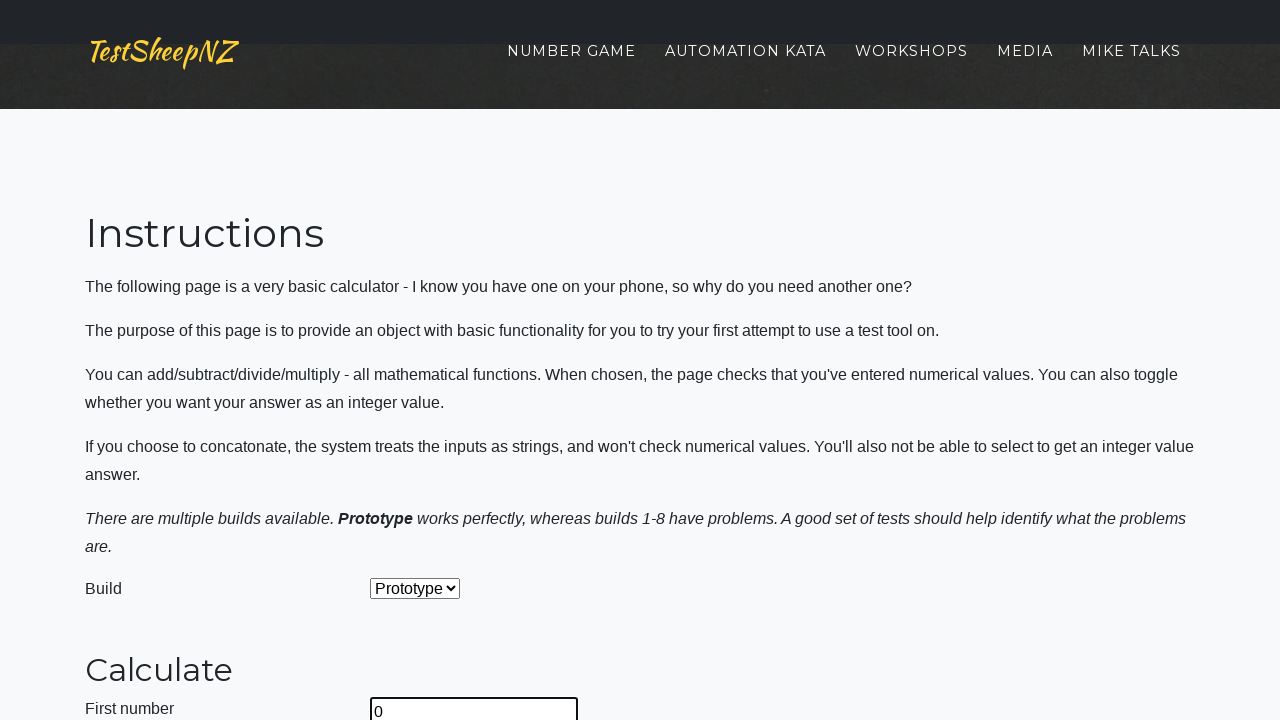

Filled second number field with 5 on #number2Field
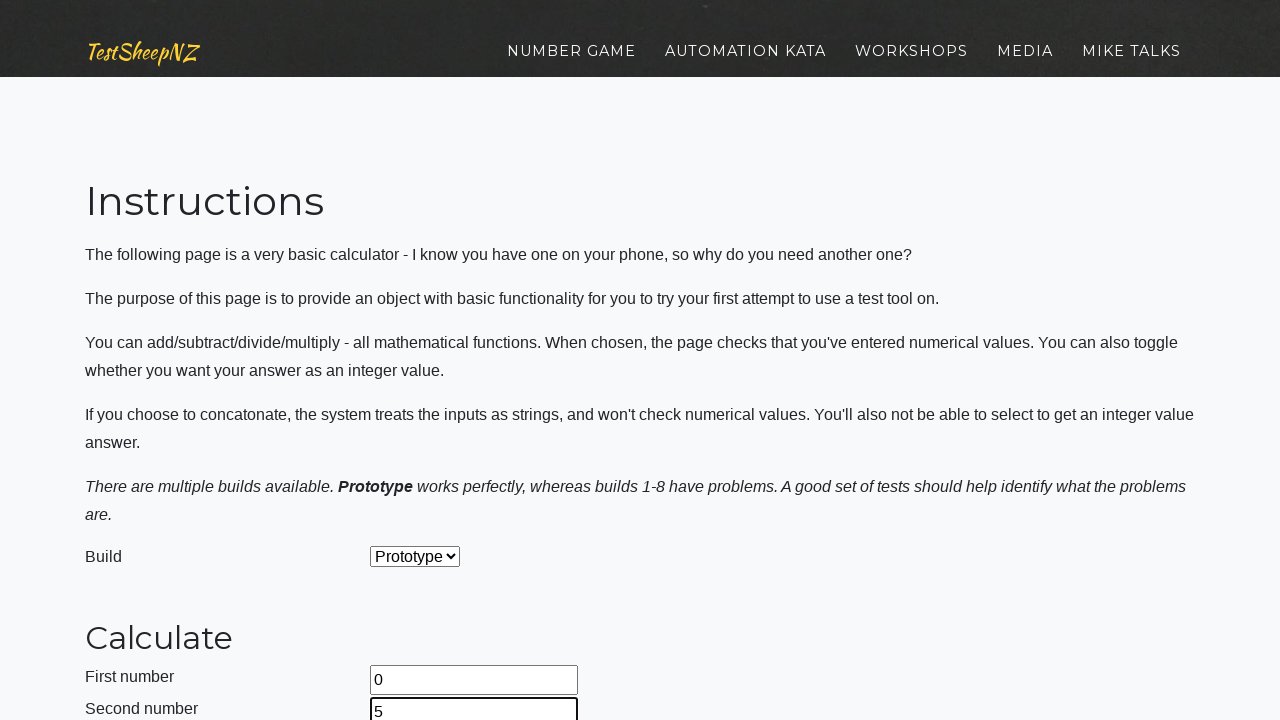

Selected Divide operation from dropdown on #selectOperationDropdown
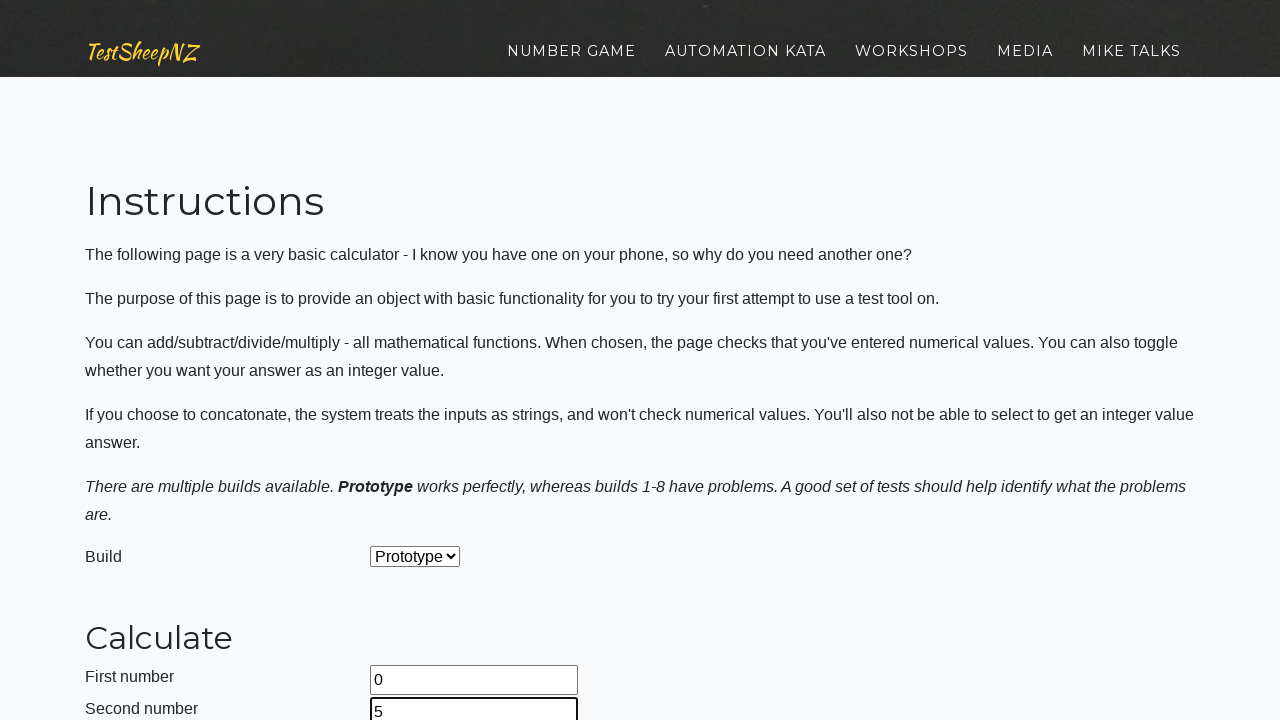

Clicked calculate button at (422, 361) on #calculateButton
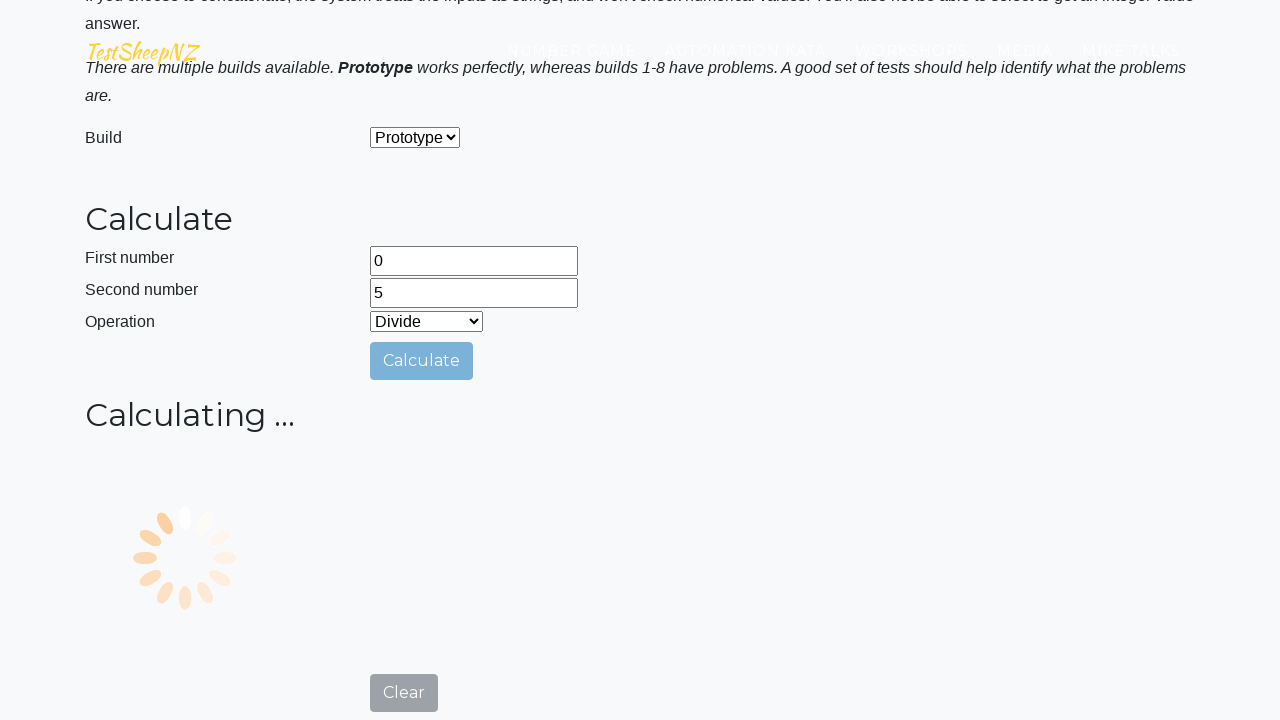

Result field loaded and is visible
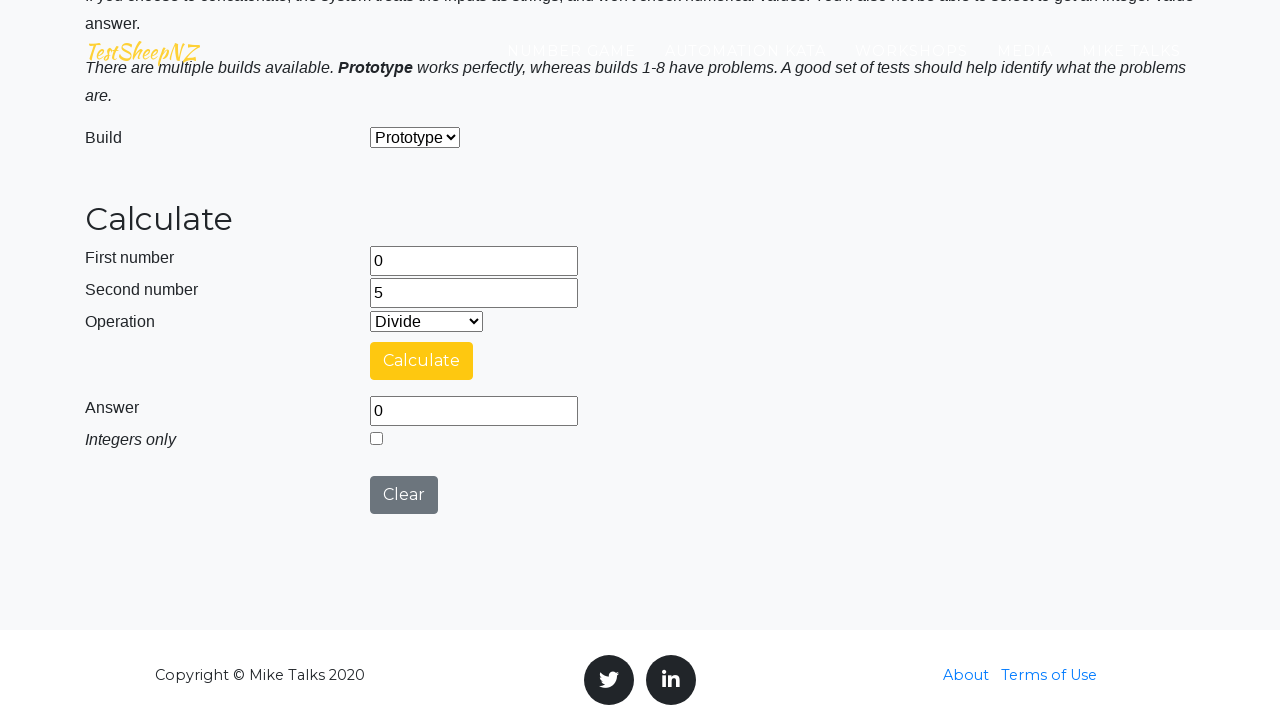

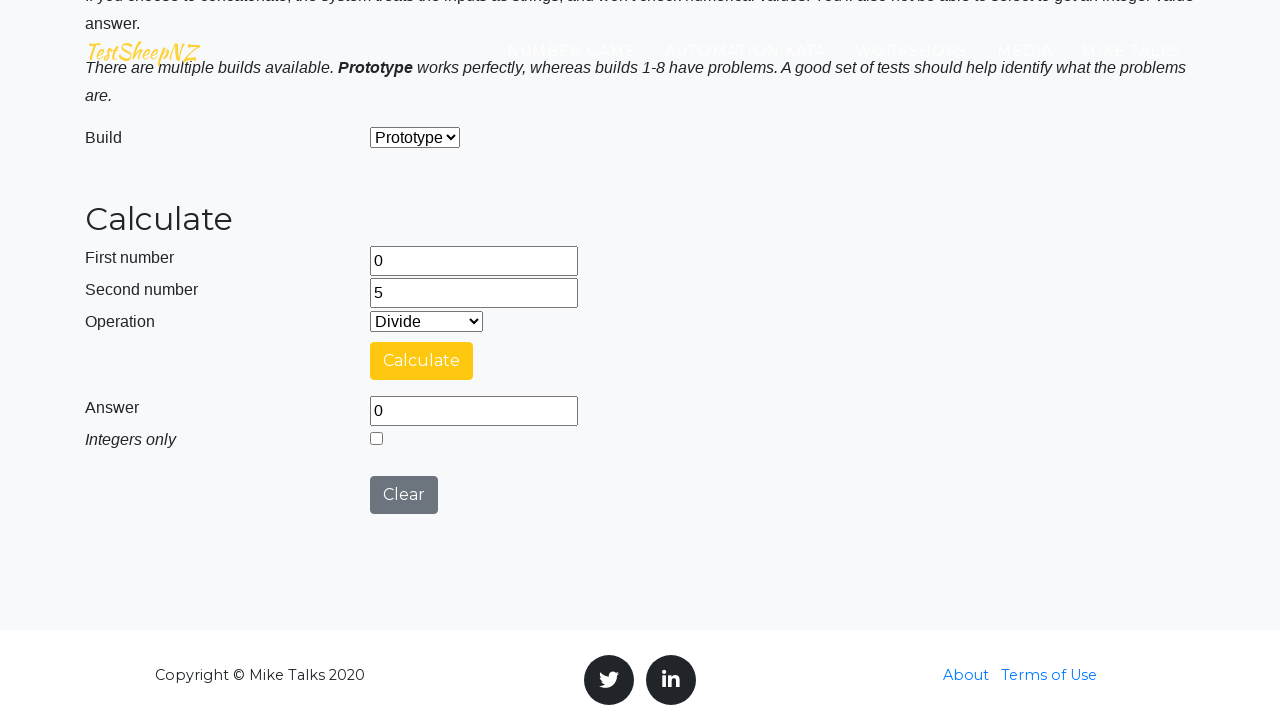